Tests dropdown menu functionality by clicking on the dropdown button and selecting the autocomplete option

Starting URL: https://formy-project.herokuapp.com/dropdown

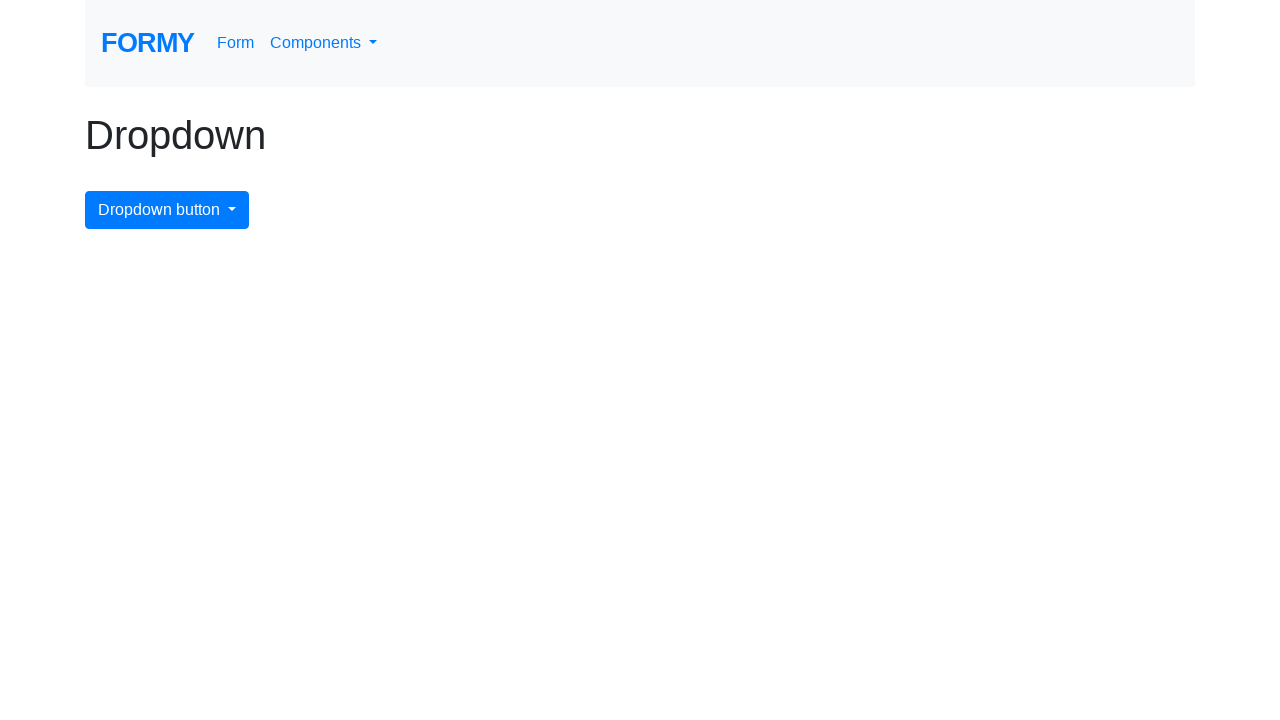

Clicked on dropdown menu button to open it at (167, 210) on #dropdownMenuButton
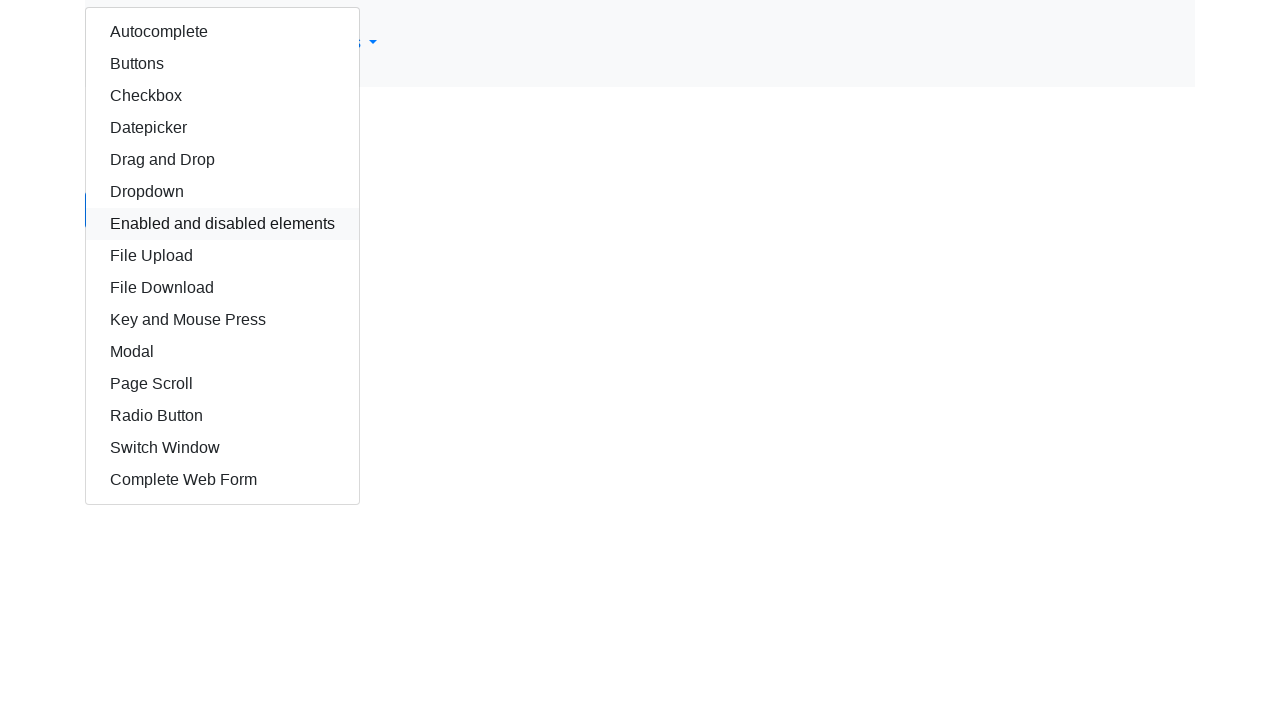

Clicked on the autocomplete option from the dropdown at (222, 32) on #autocomplete
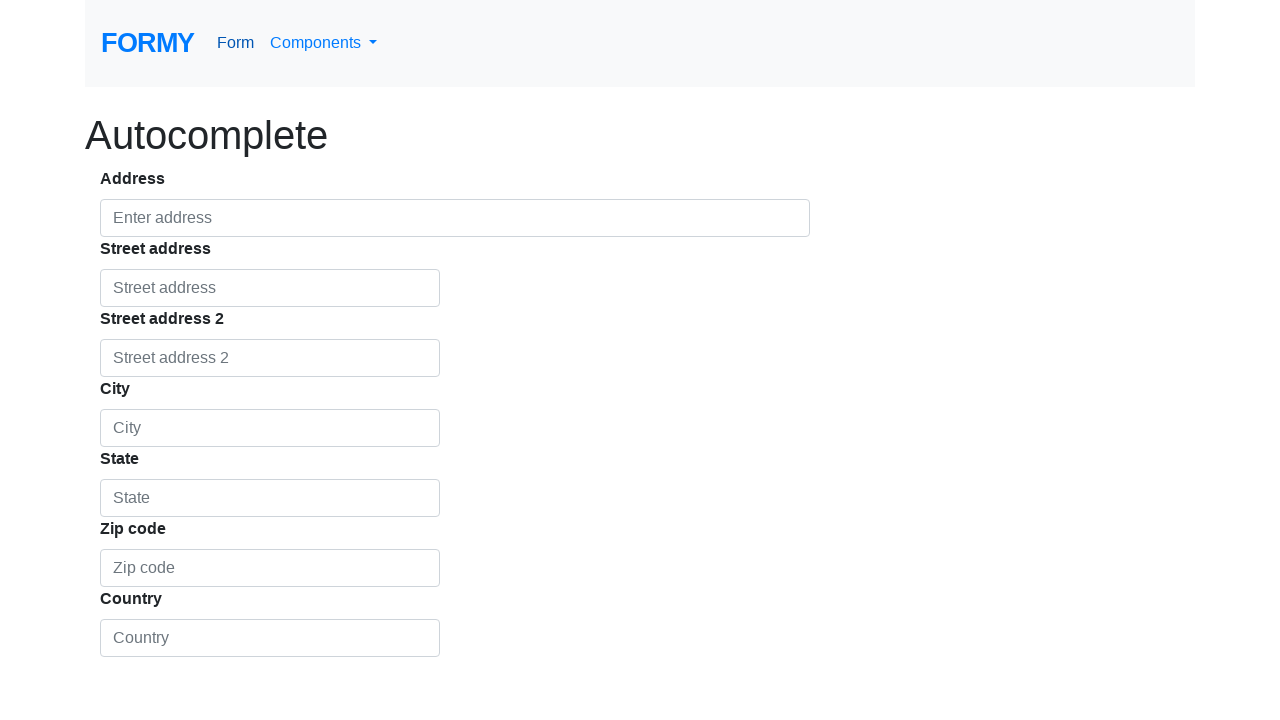

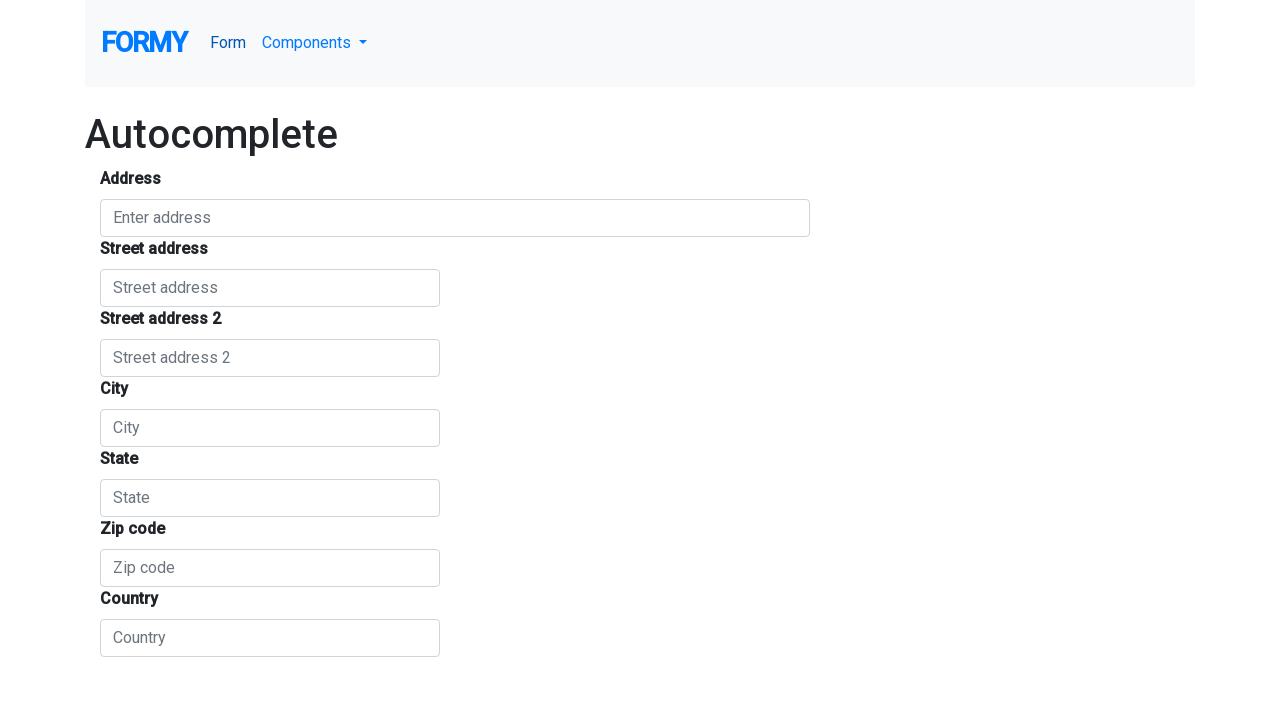